Tests clicking an alert button and handling the JavaScript alert

Starting URL: https://rahulshettyacademy.com/AutomationPractice/

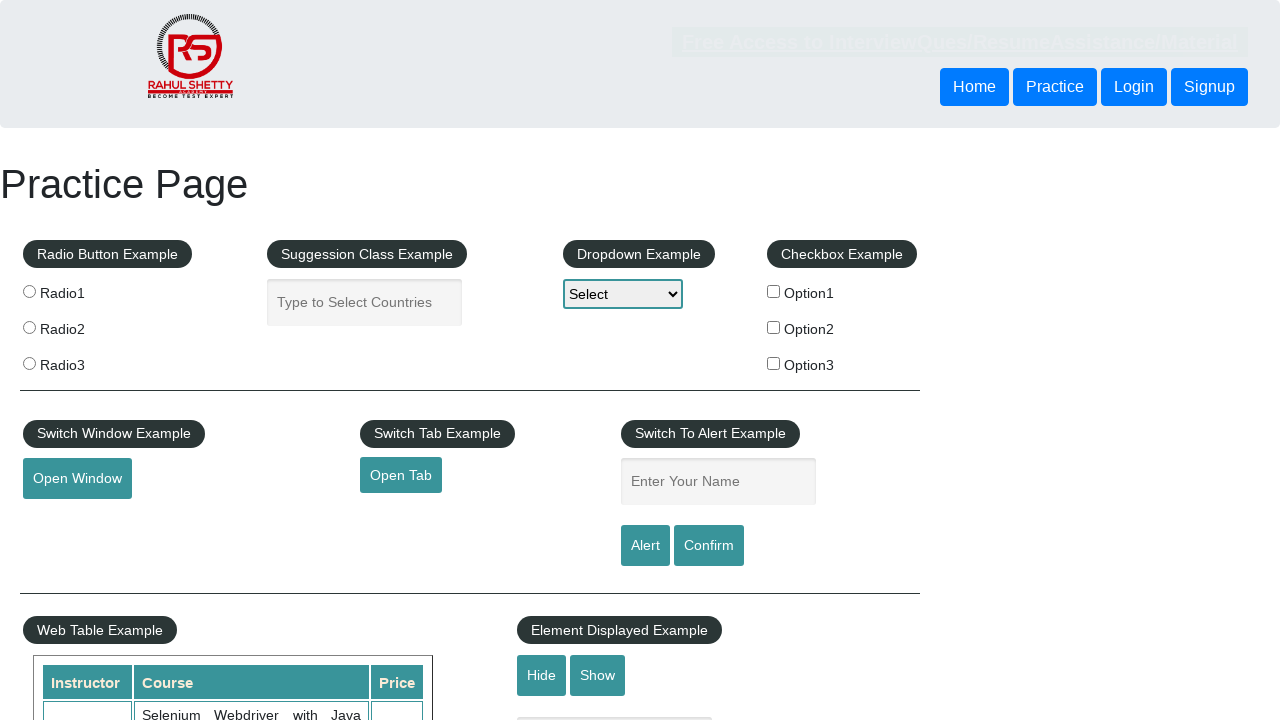

Set up dialog handler to accept alerts
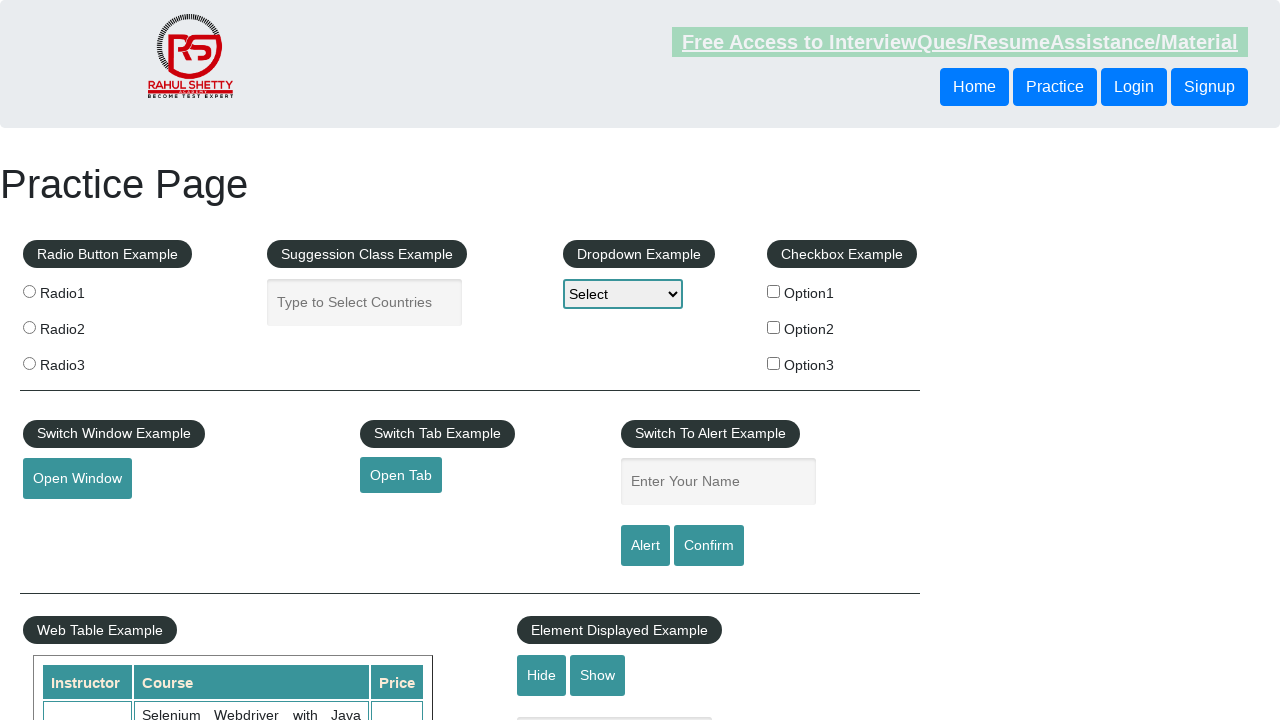

Clicked alert button and handled JavaScript alert at (645, 546) on #alertbtn
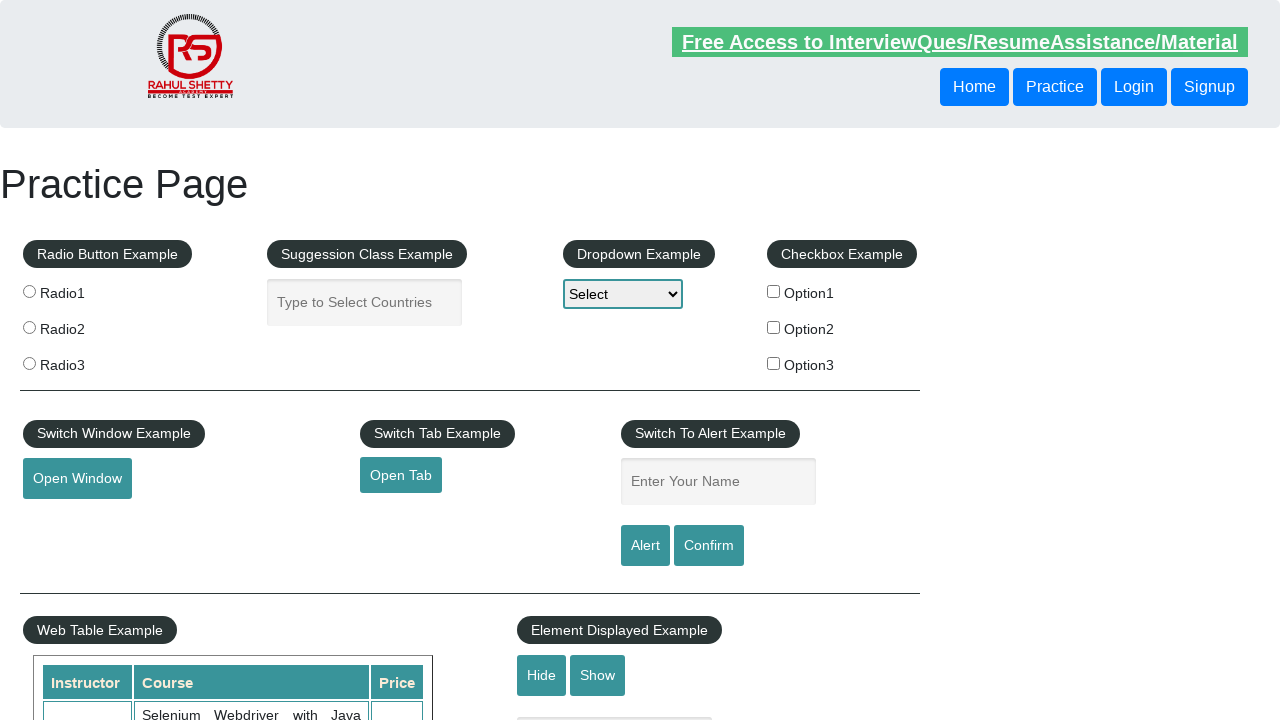

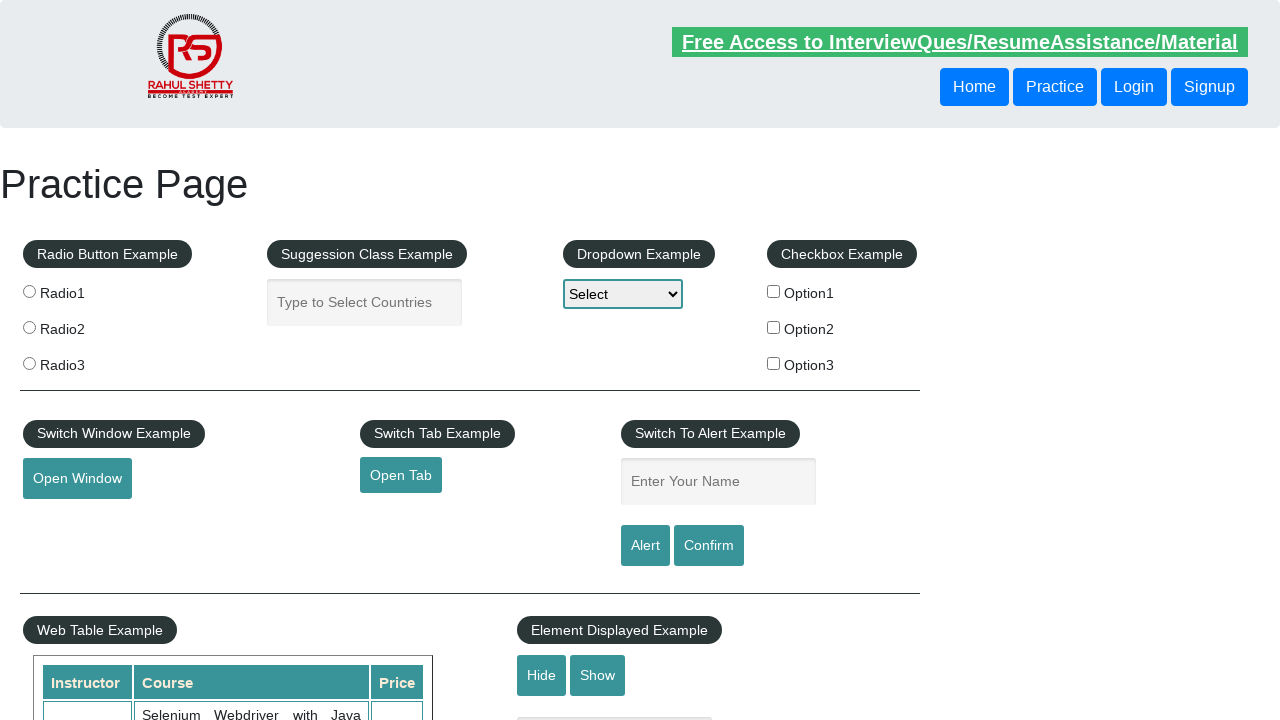